Tests table filtering functionality by searching for "Rice" and verifying that filtered results match the search criteria

Starting URL: https://rahulshettyacademy.com/greenkart/#/offers

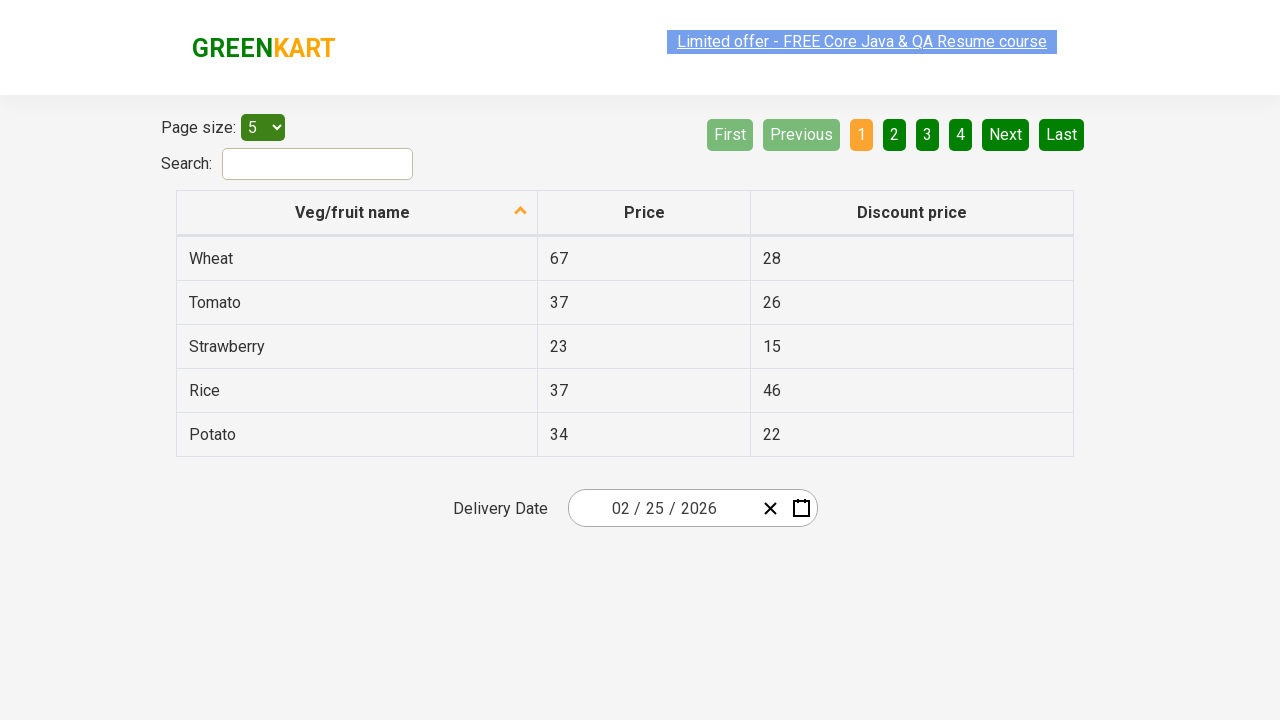

Filled search field with 'Rice' to filter table on #search-field
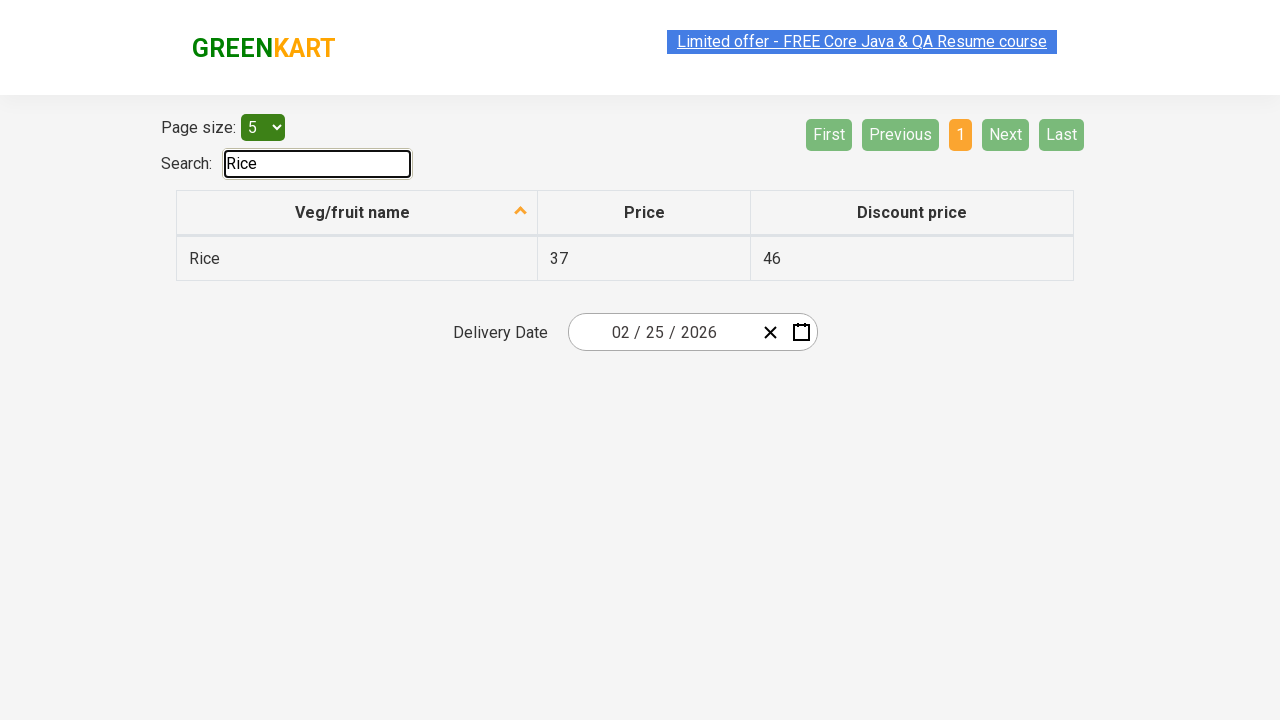

Waited for table filter to apply
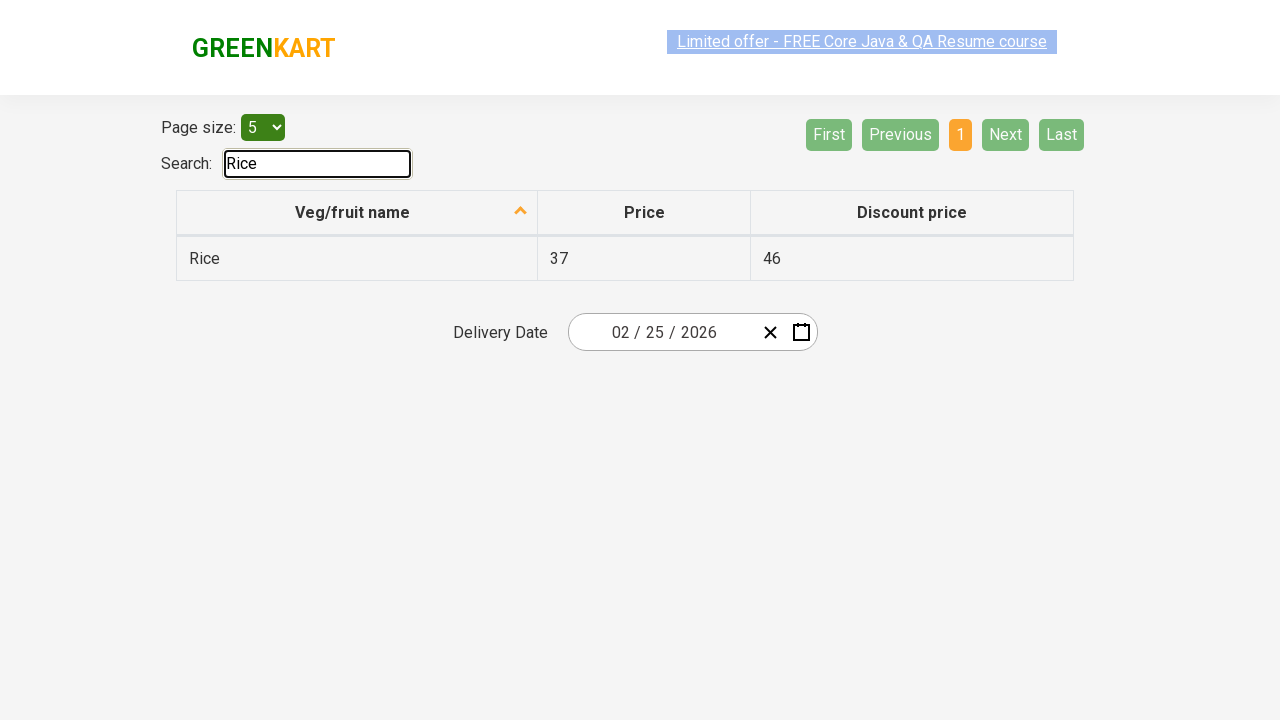

Retrieved all filtered table items
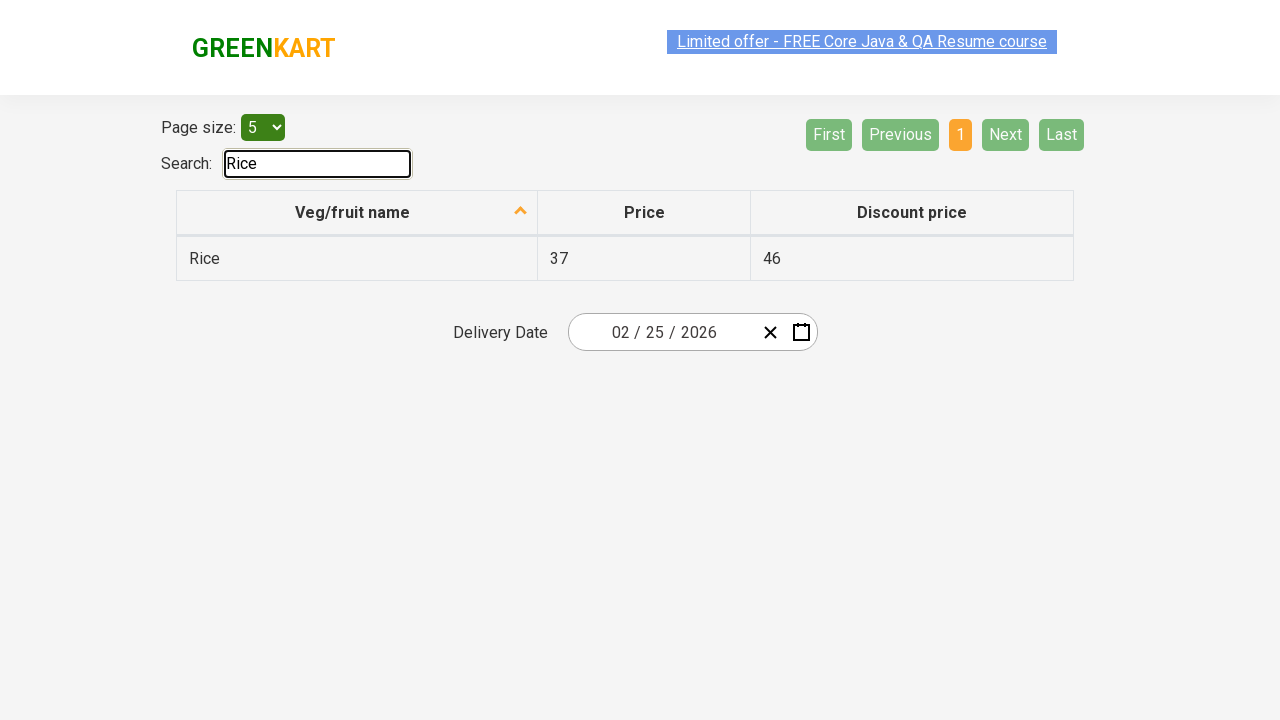

Verified table item contains 'Rice': Rice
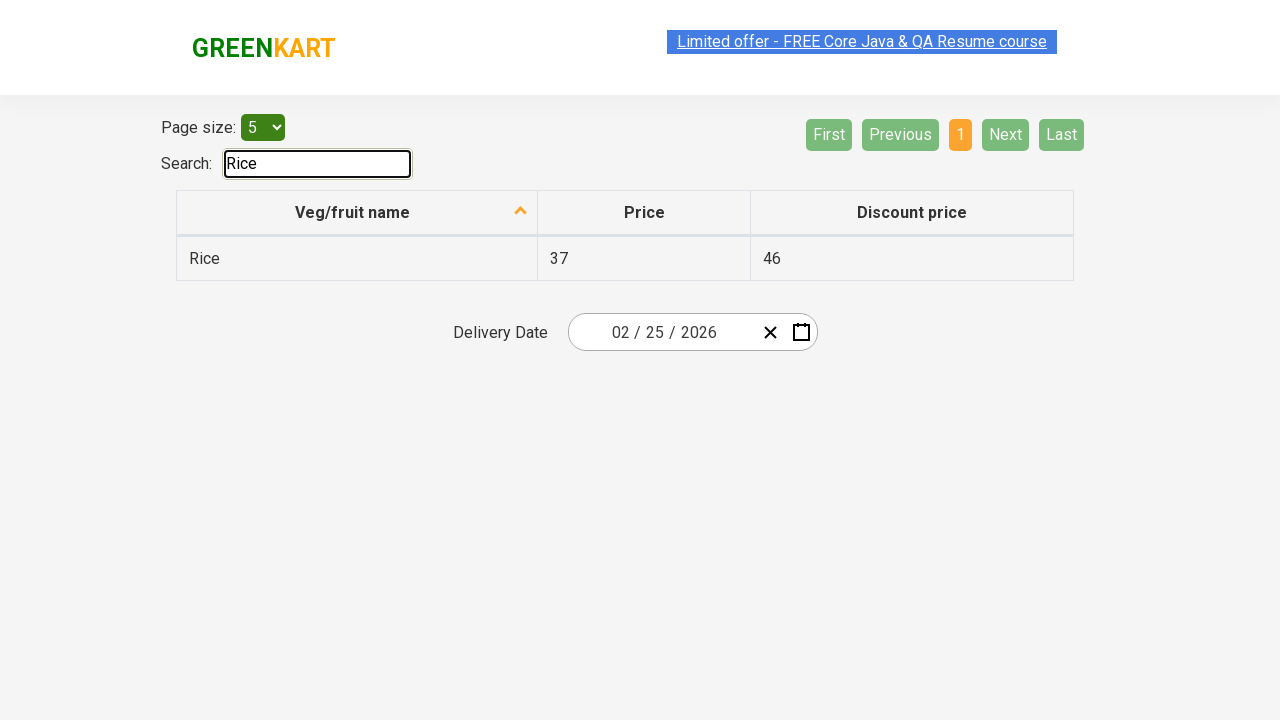

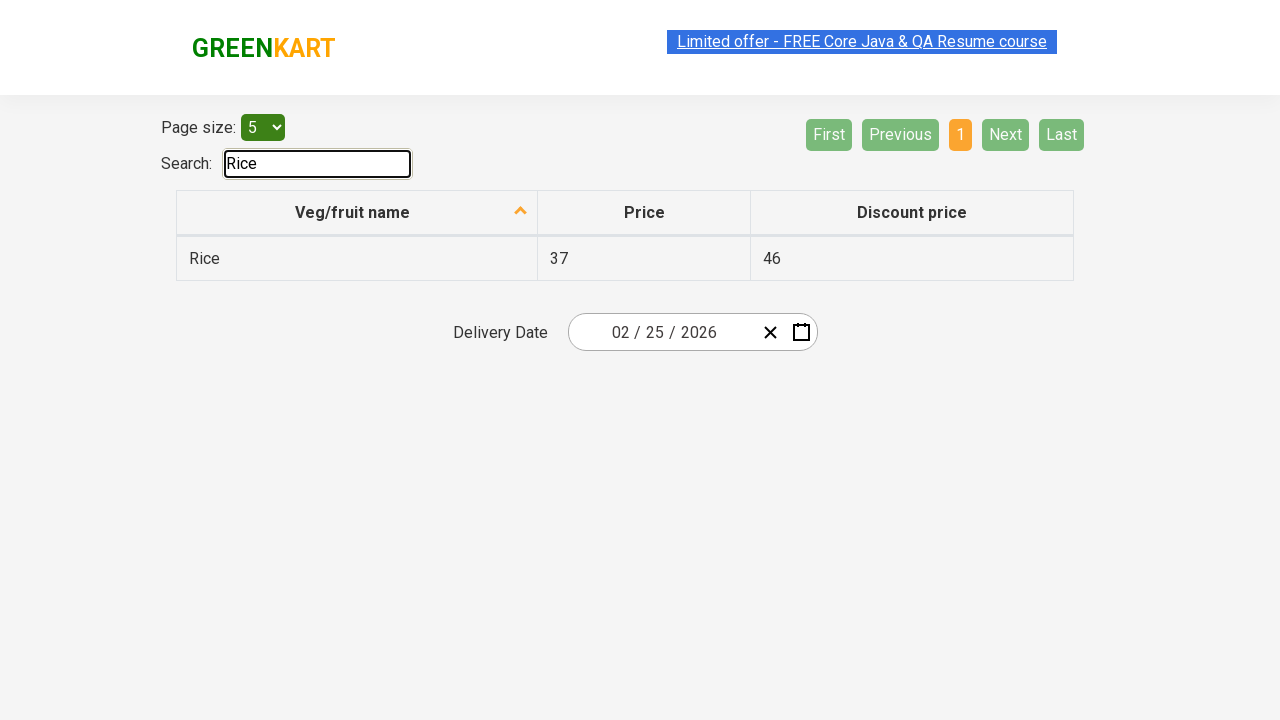